Navigates to the blog introduction page, extracts the og:image URL, and navigates to that image URL

Starting URL: https://roe.dev/blog/introduction

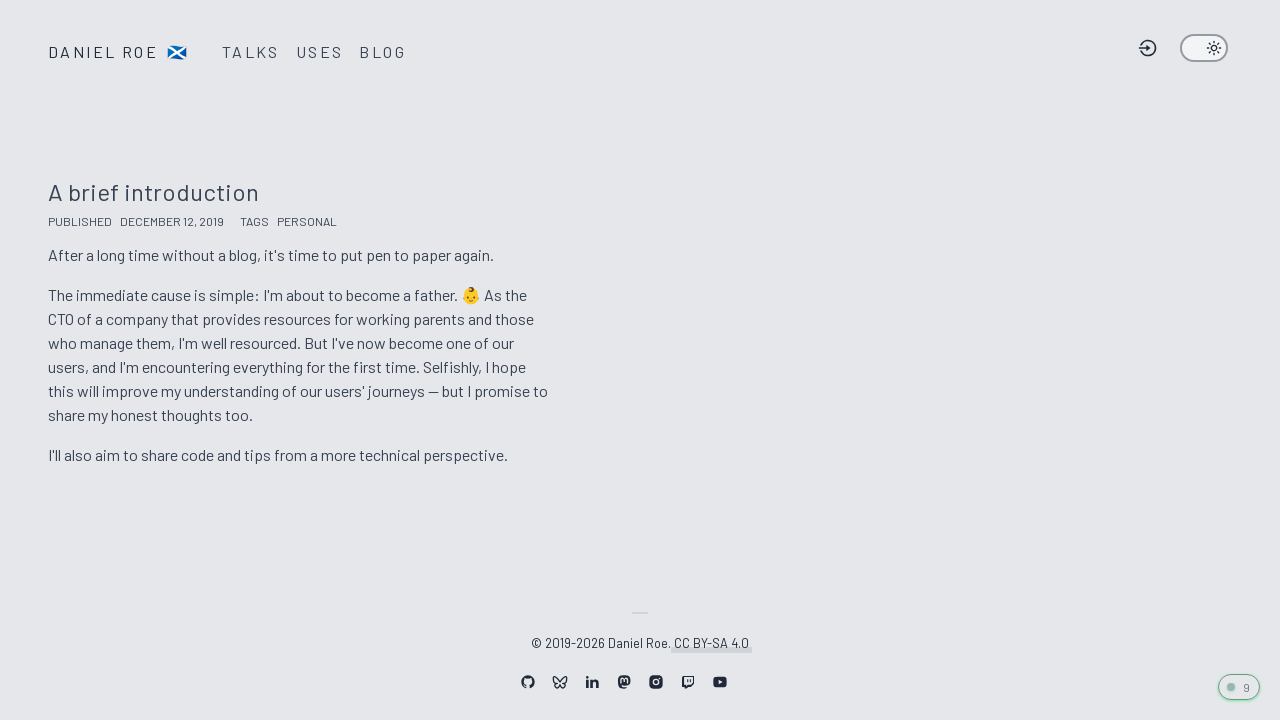

Located og:image meta tag element
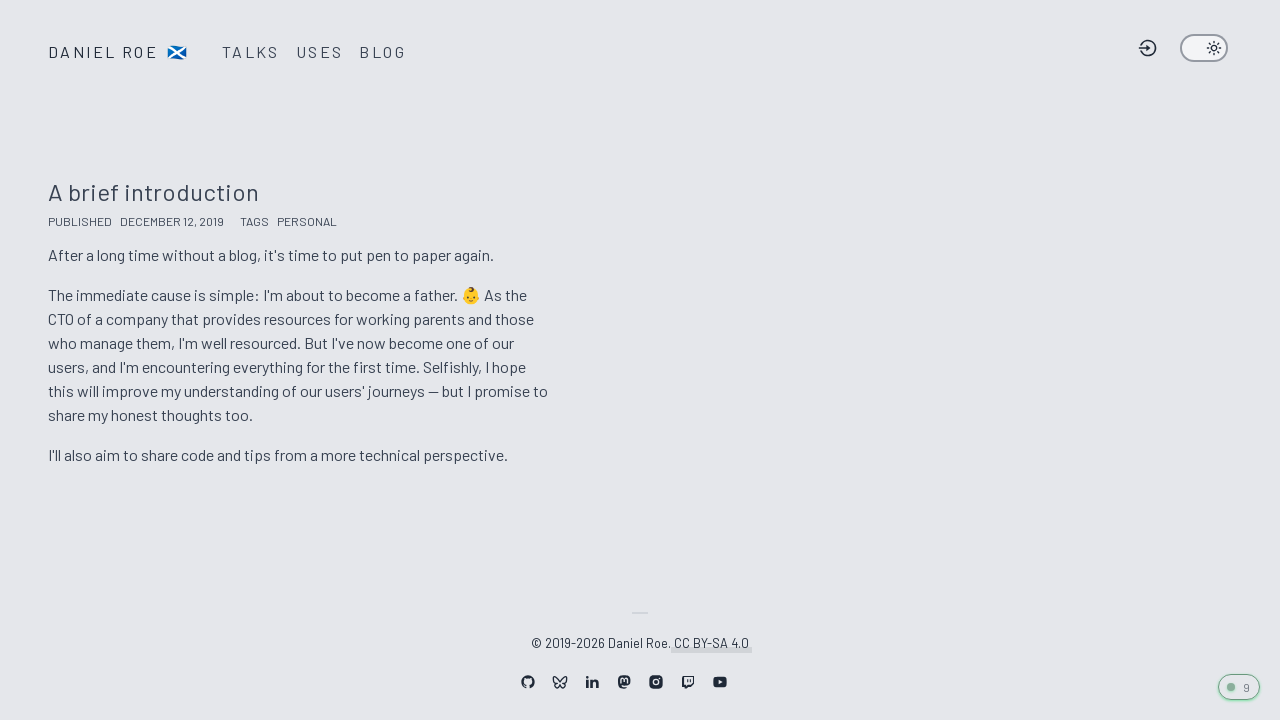

Extracted og:image URL: https://roe.dev/__og-image__/static/blog/introduction/og.png
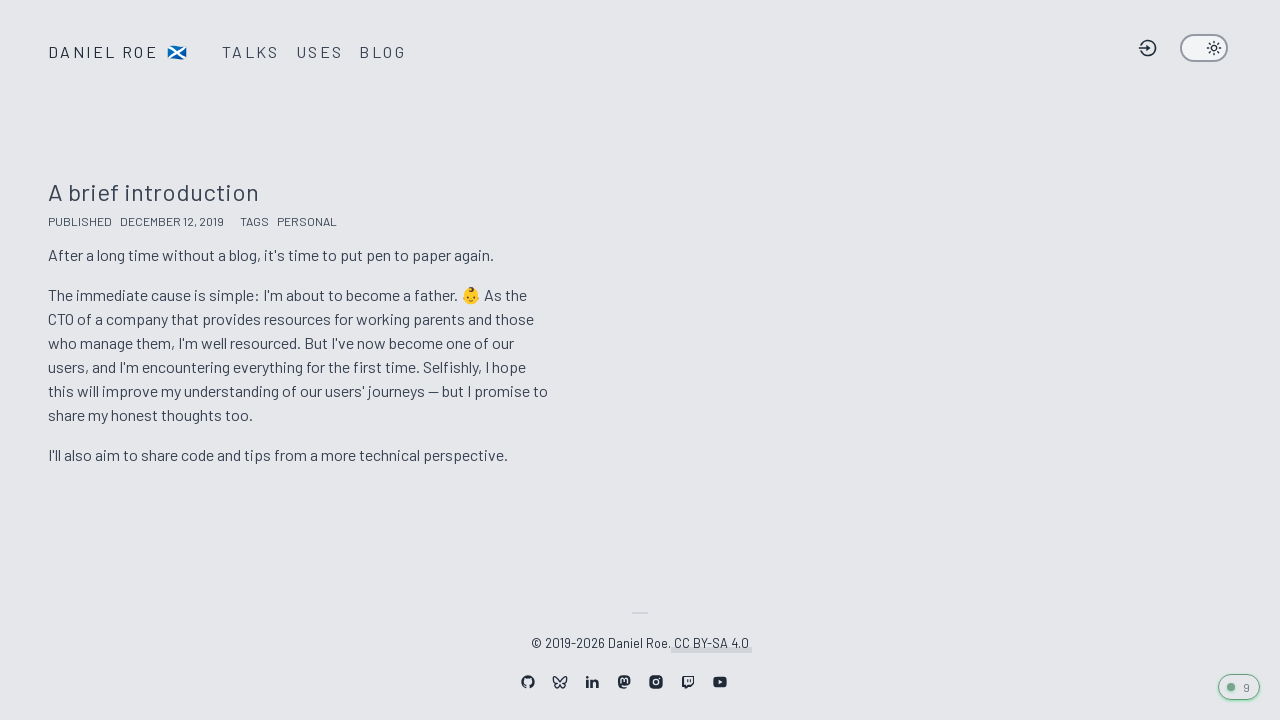

Navigated to og:image URL
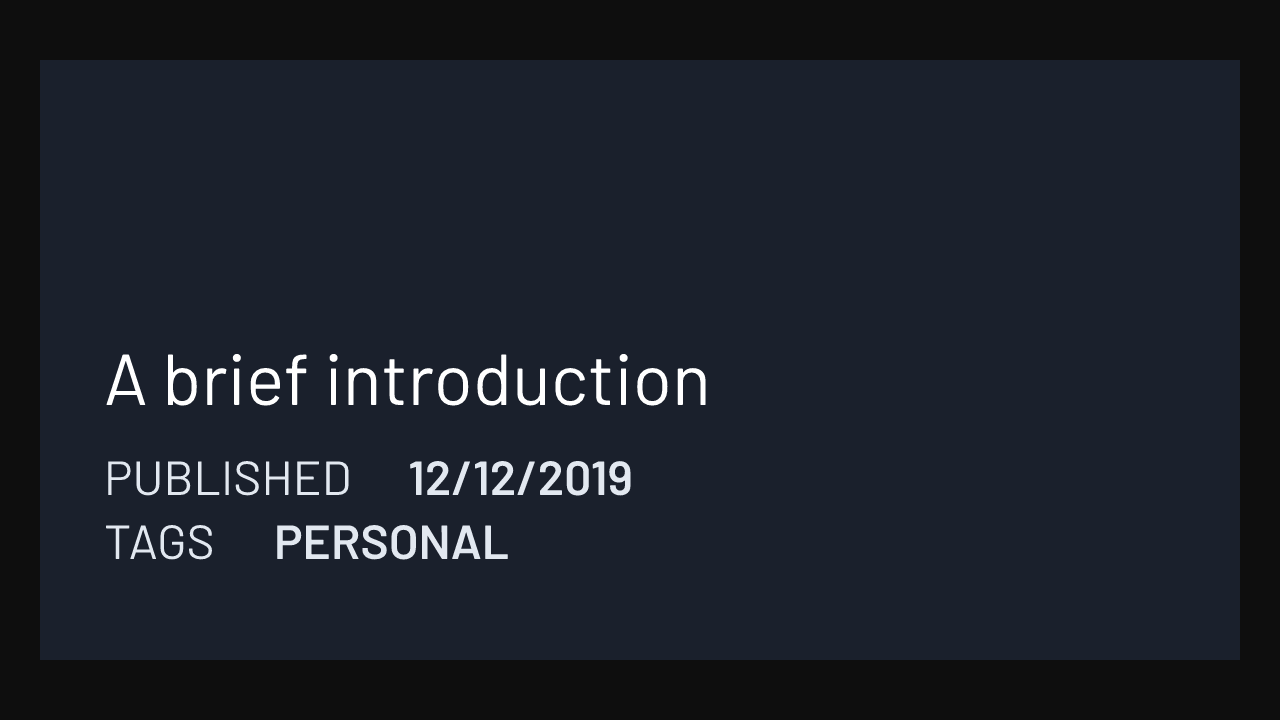

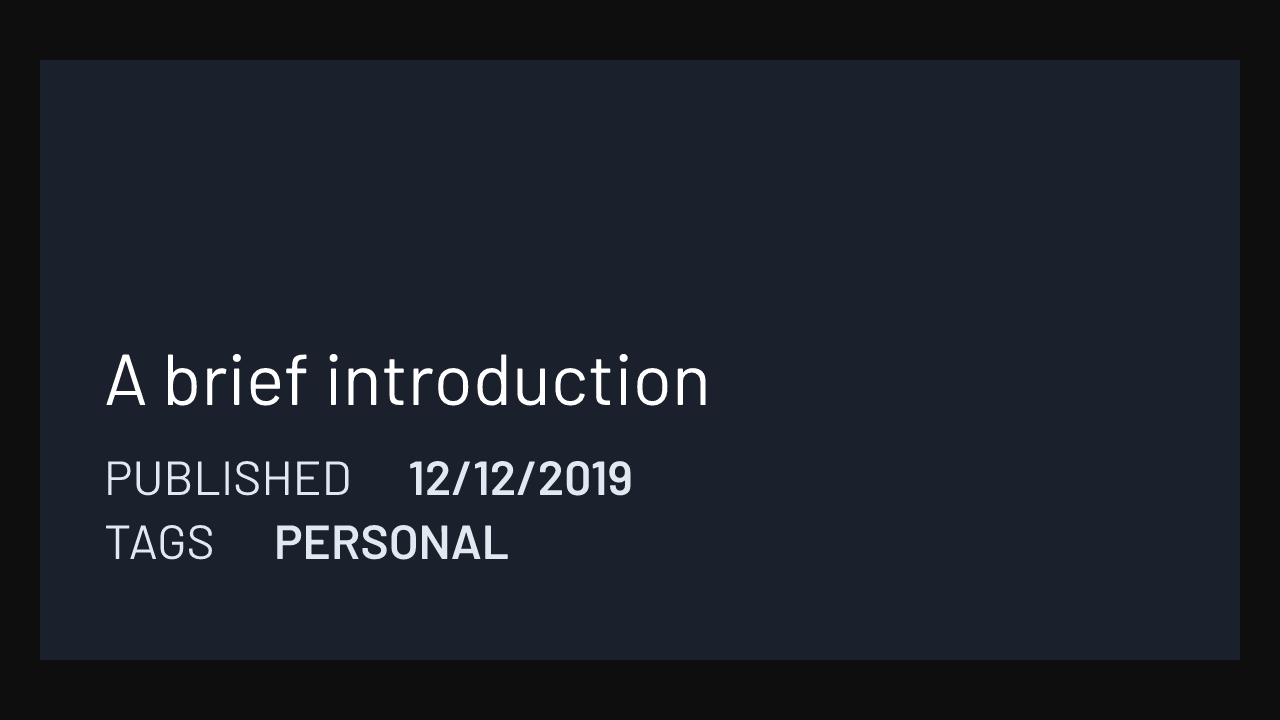